Tests basic calculator addition using CSS selectors to click buttons by their value attribute instead of name

Starting URL: http://www.math.com/students/calculators/source/basic.htm

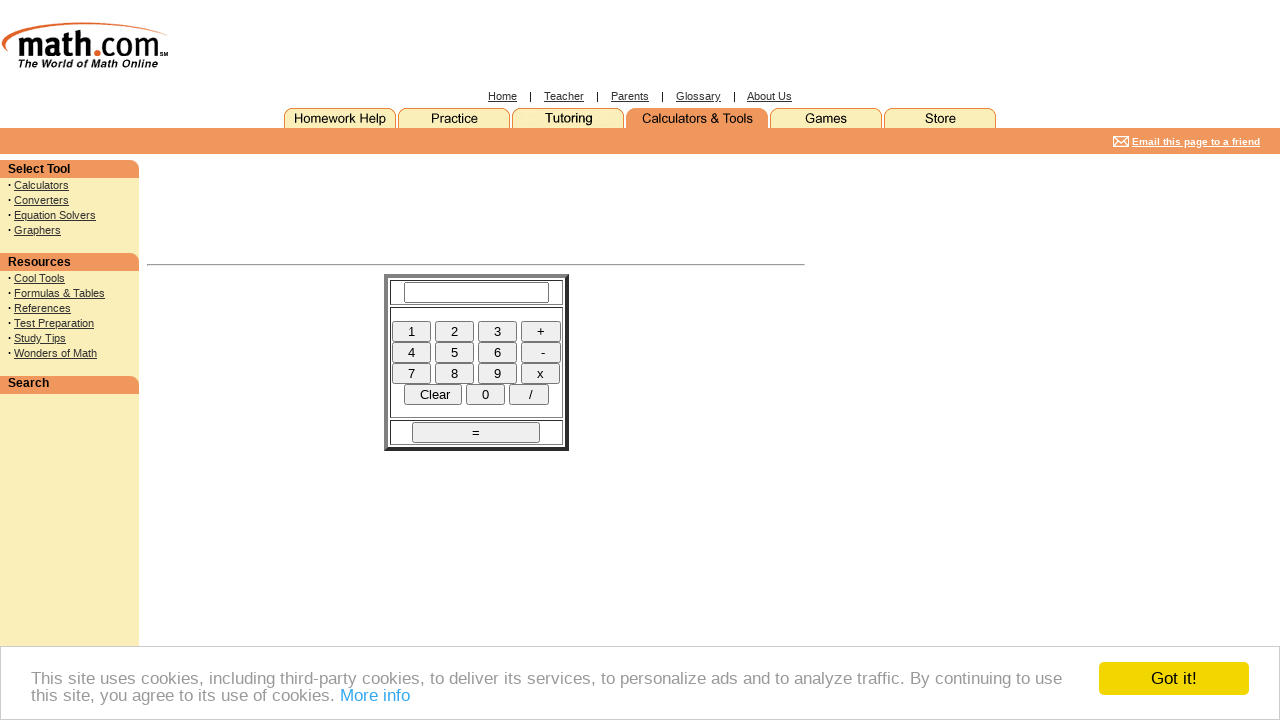

Cleared the calculator input field on input[name='Input']
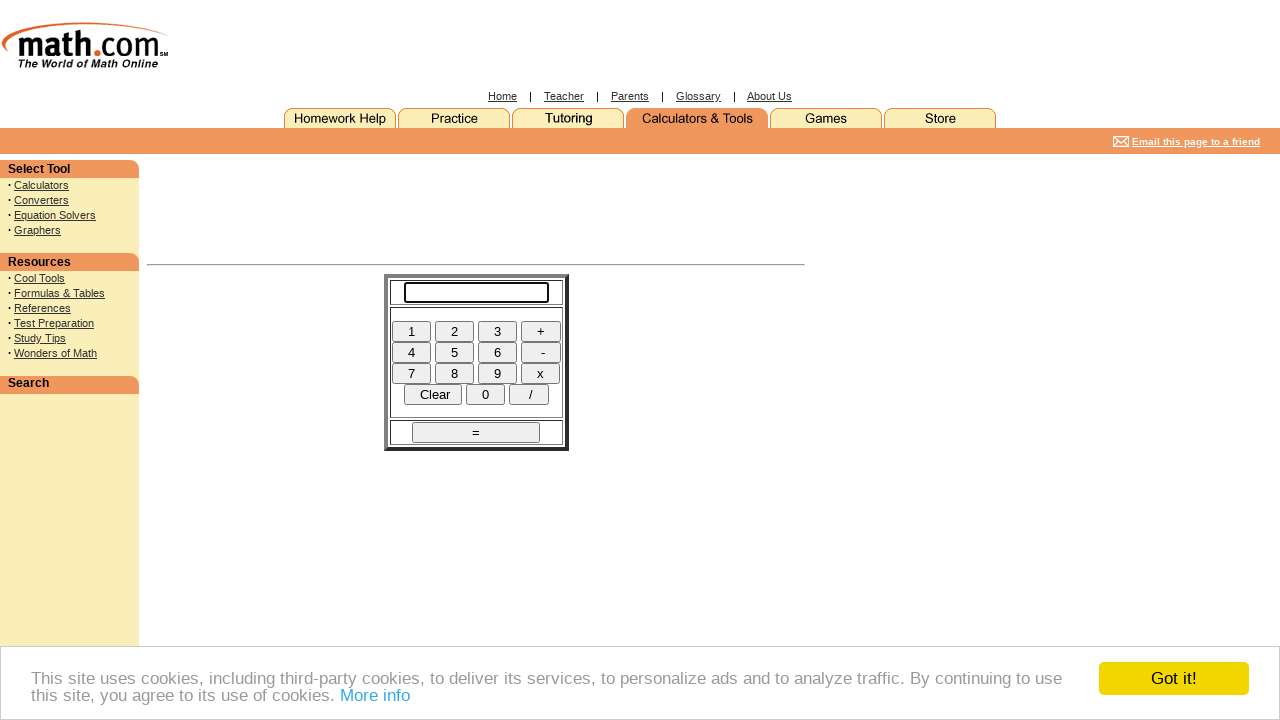

Clicked number button 6 at (497, 352) on input[value='  6  ']
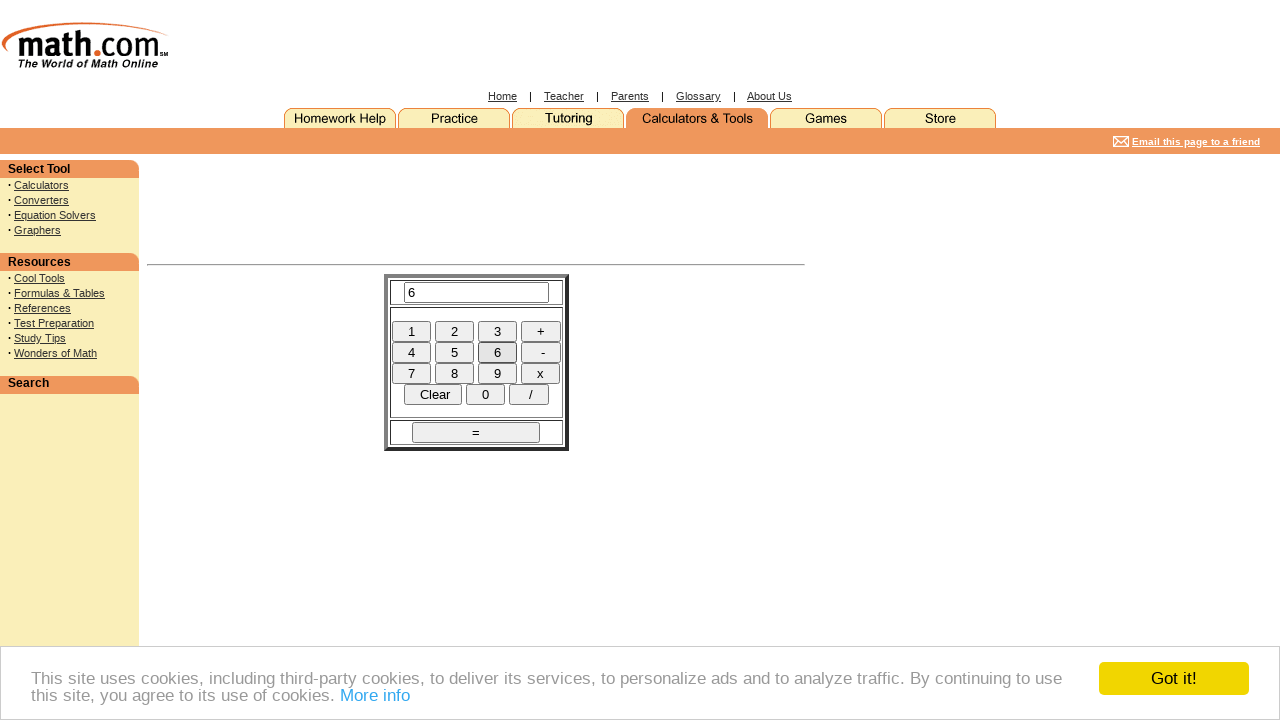

Clicked plus operator button at (540, 331) on input[name='plus']
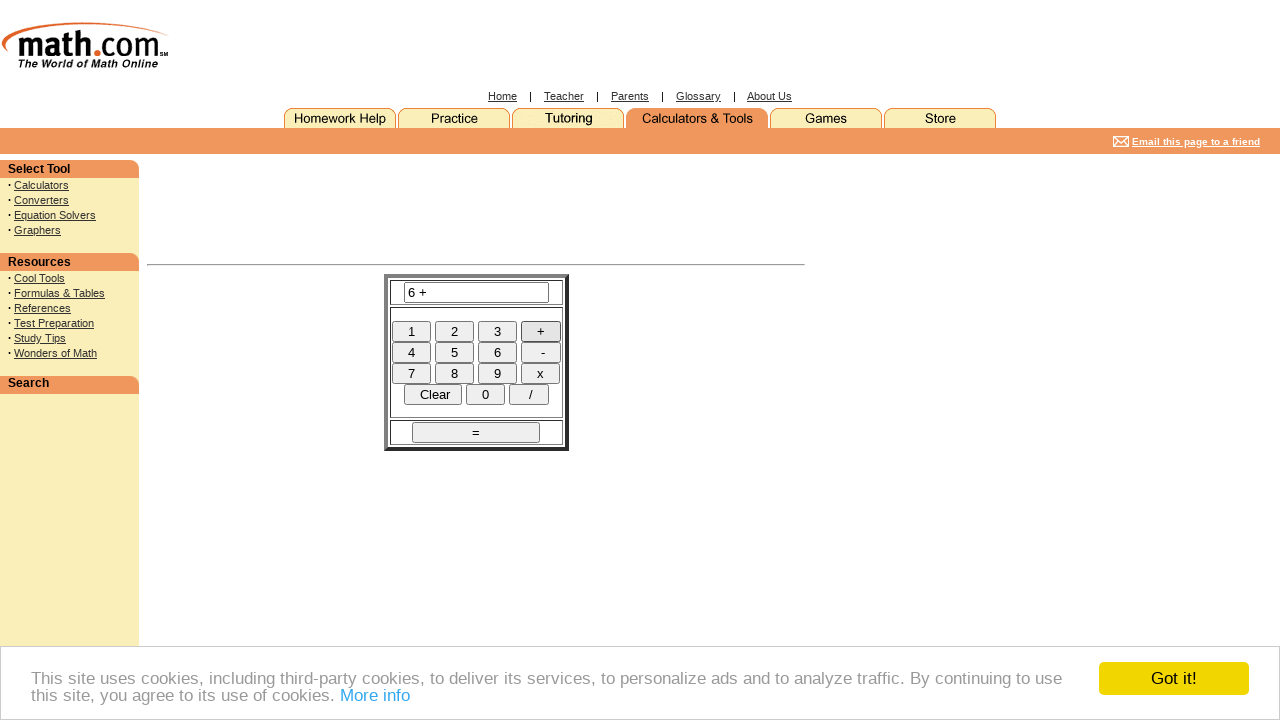

Clicked number button 2 at (454, 331) on input[value='  2  ']
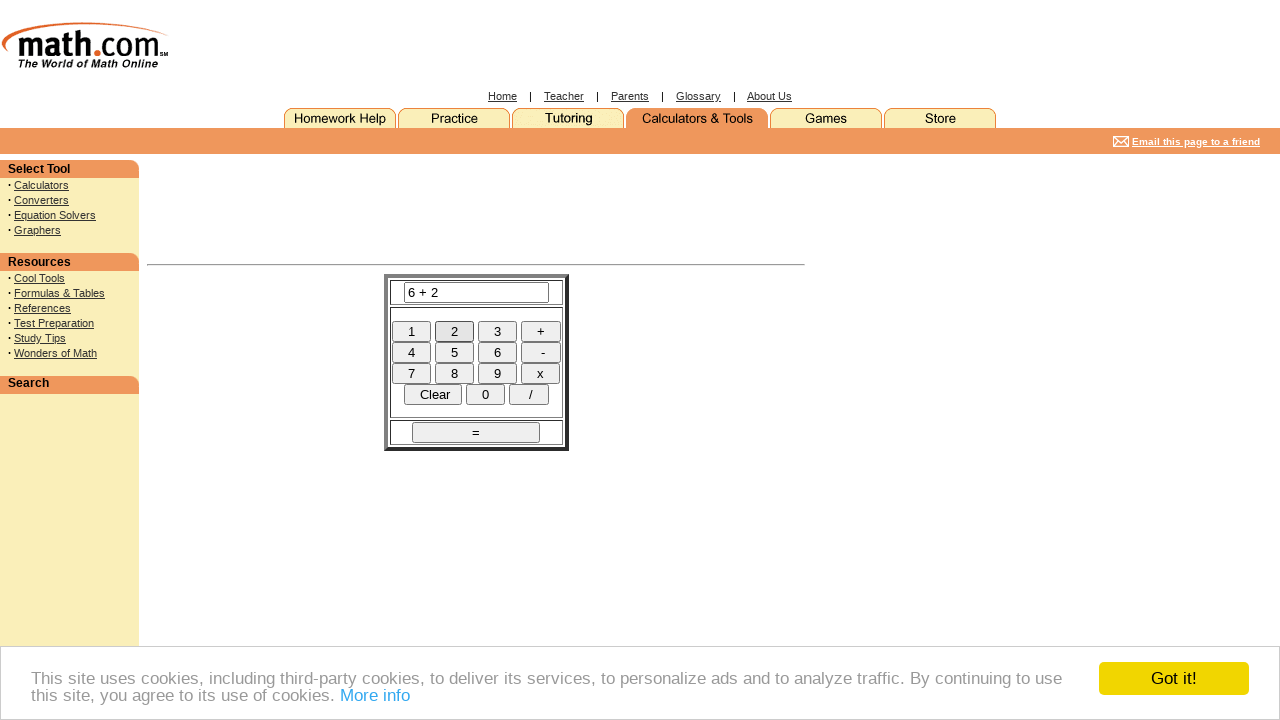

Clicked equals button to calculate sum at (476, 432) on input[name='DoIt']
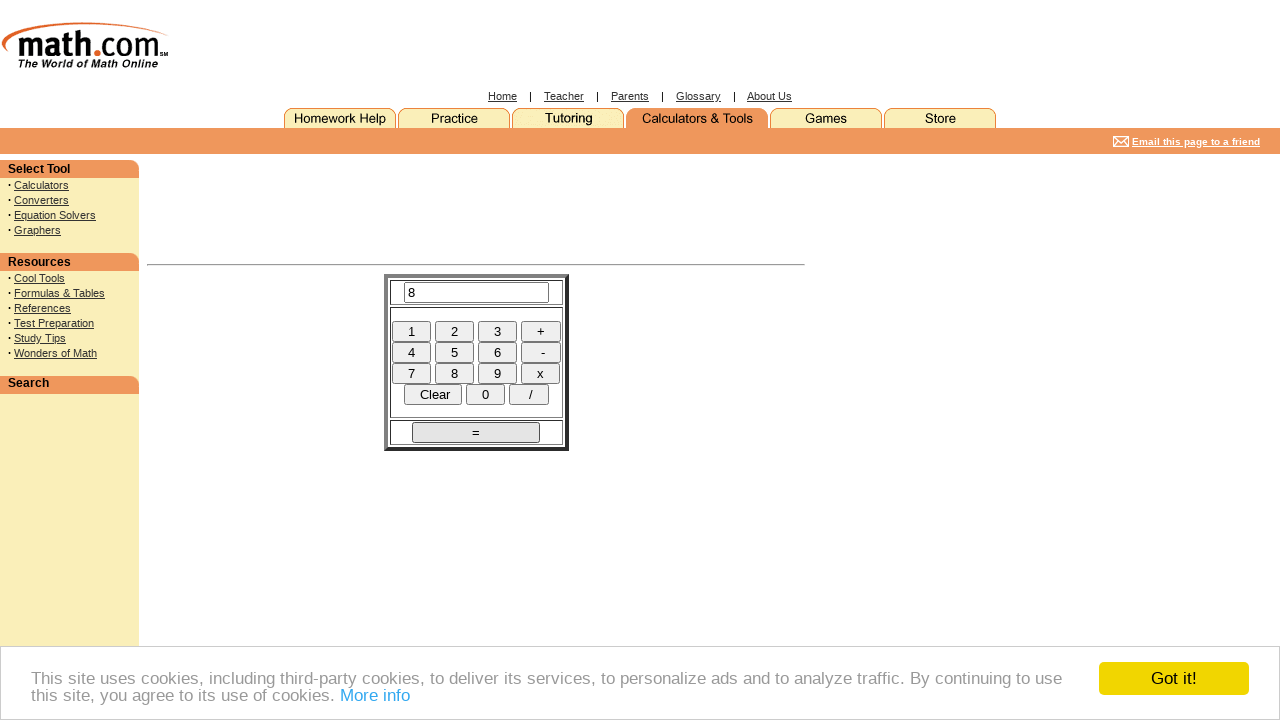

Verified calculator result is displayed in input field
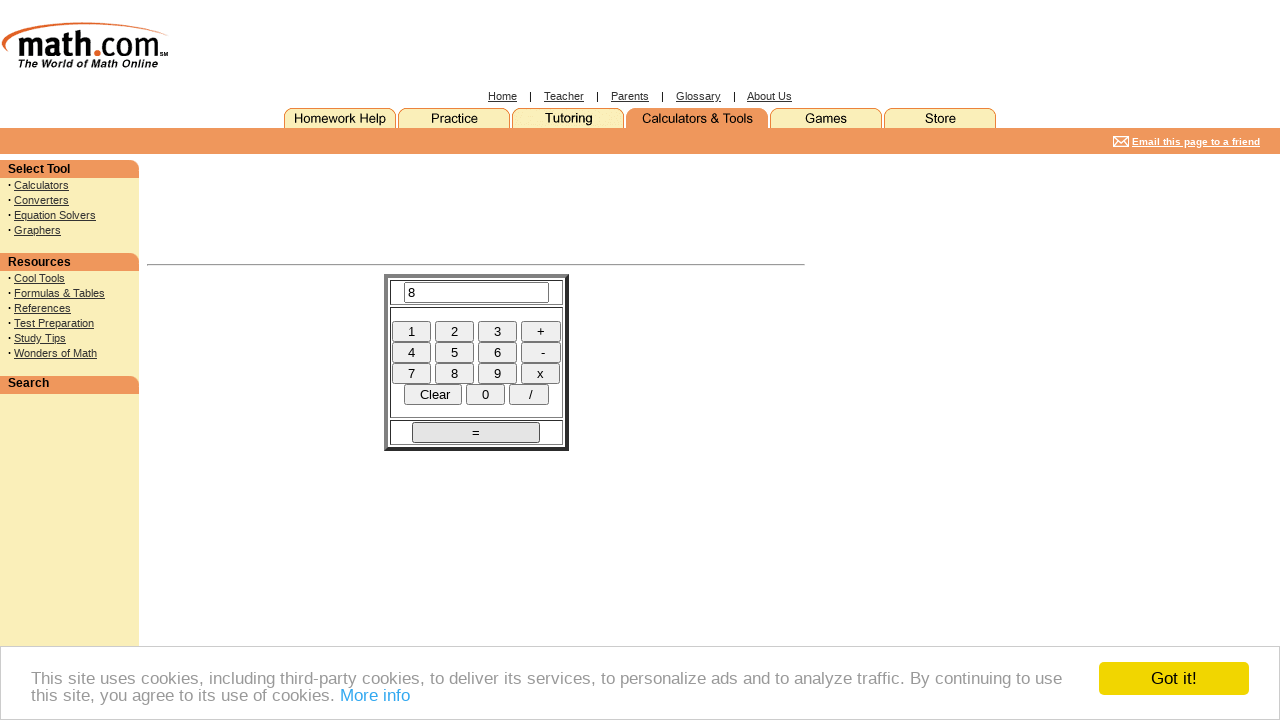

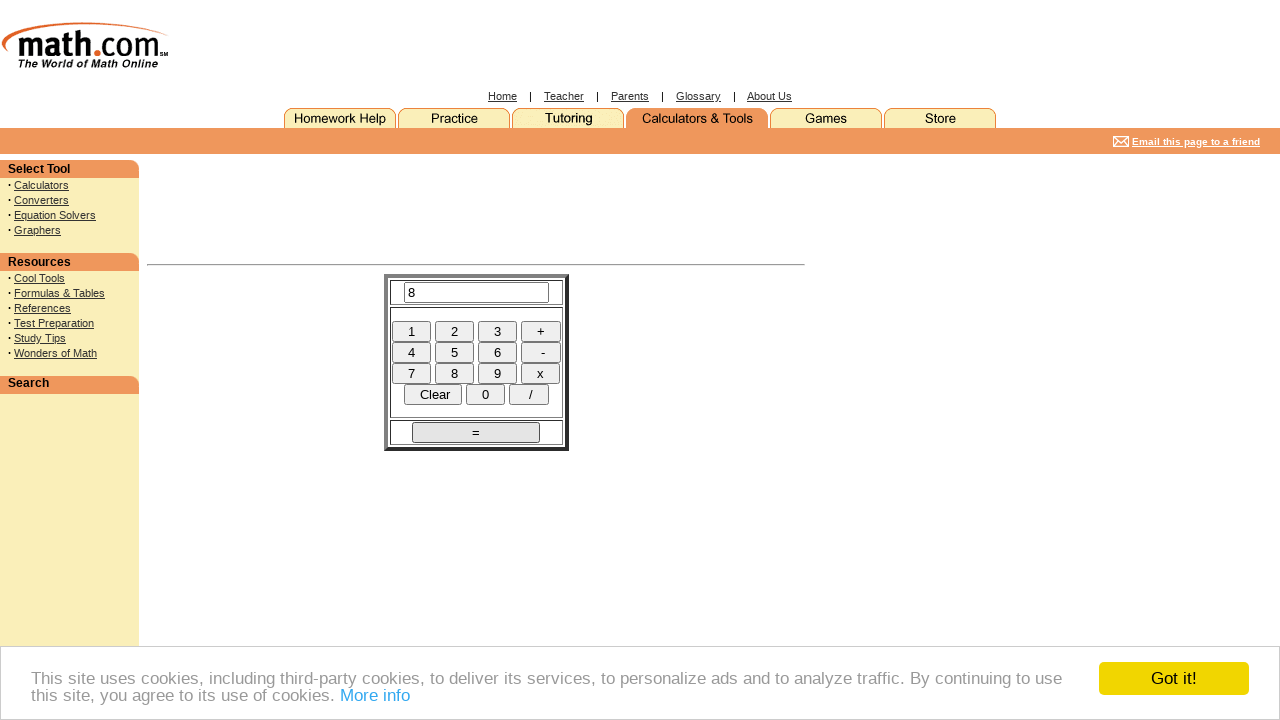